Loads the page and waits for JavaScript to execute to check for any console errors.

Starting URL: https://web-99kxh0sku-giquinas-projects.vercel.app

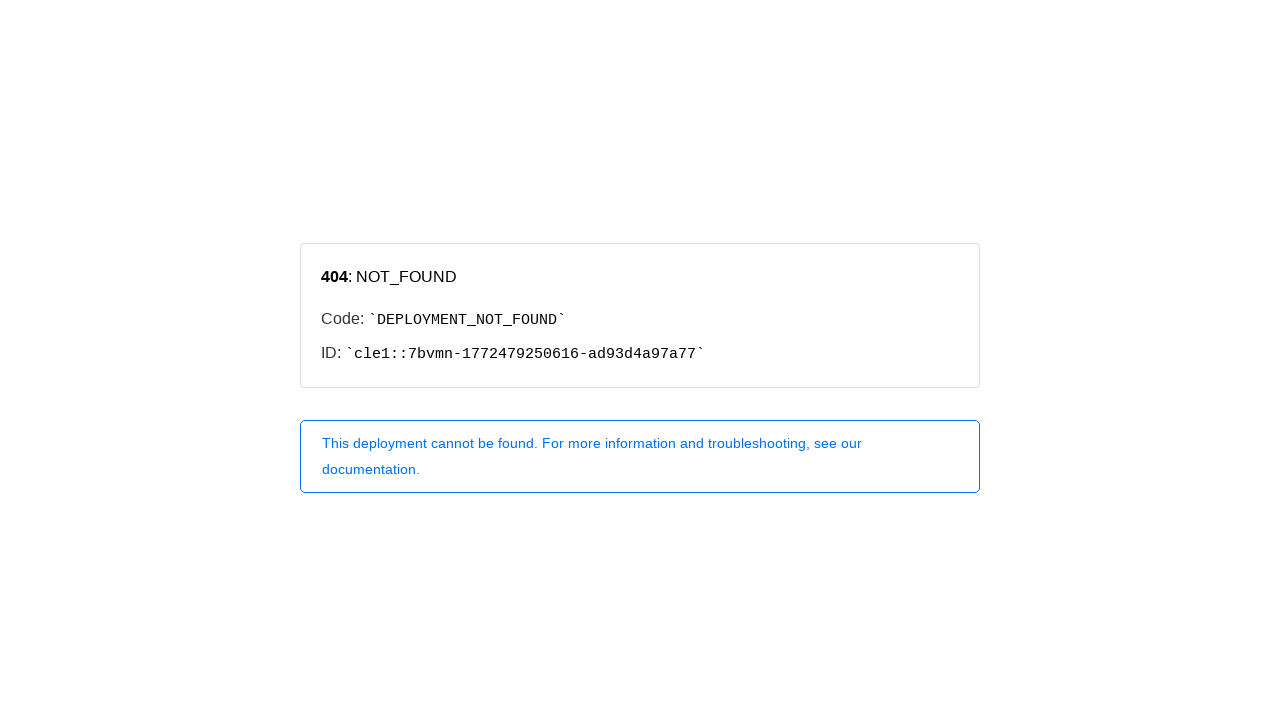

Set mobile viewport to 375x667
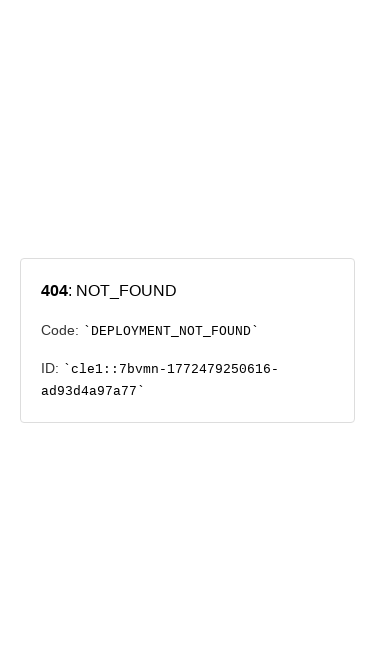

Waited 3 seconds for JavaScript to execute
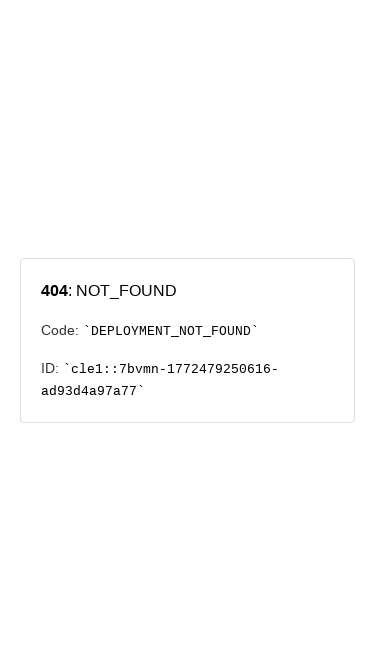

Verified page body is visible and functional
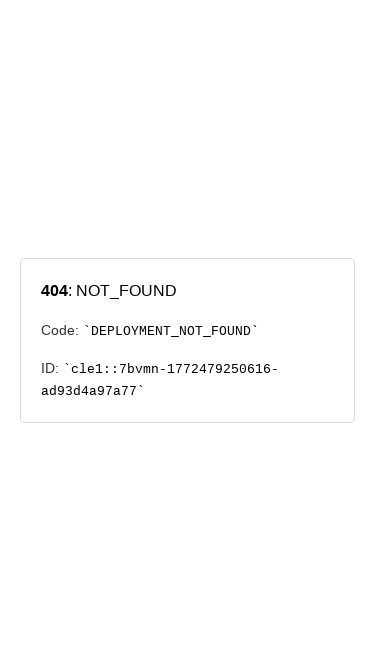

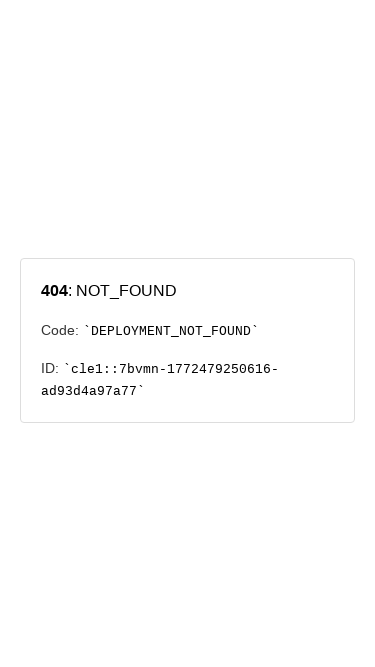